Tests various CSS selector and XPath locator techniques on a contact form website, demonstrating different attribute matching strategies (exact, starts-with, ends-with, contains) for form field interactions.

Starting URL: https://www.mycontactform.com

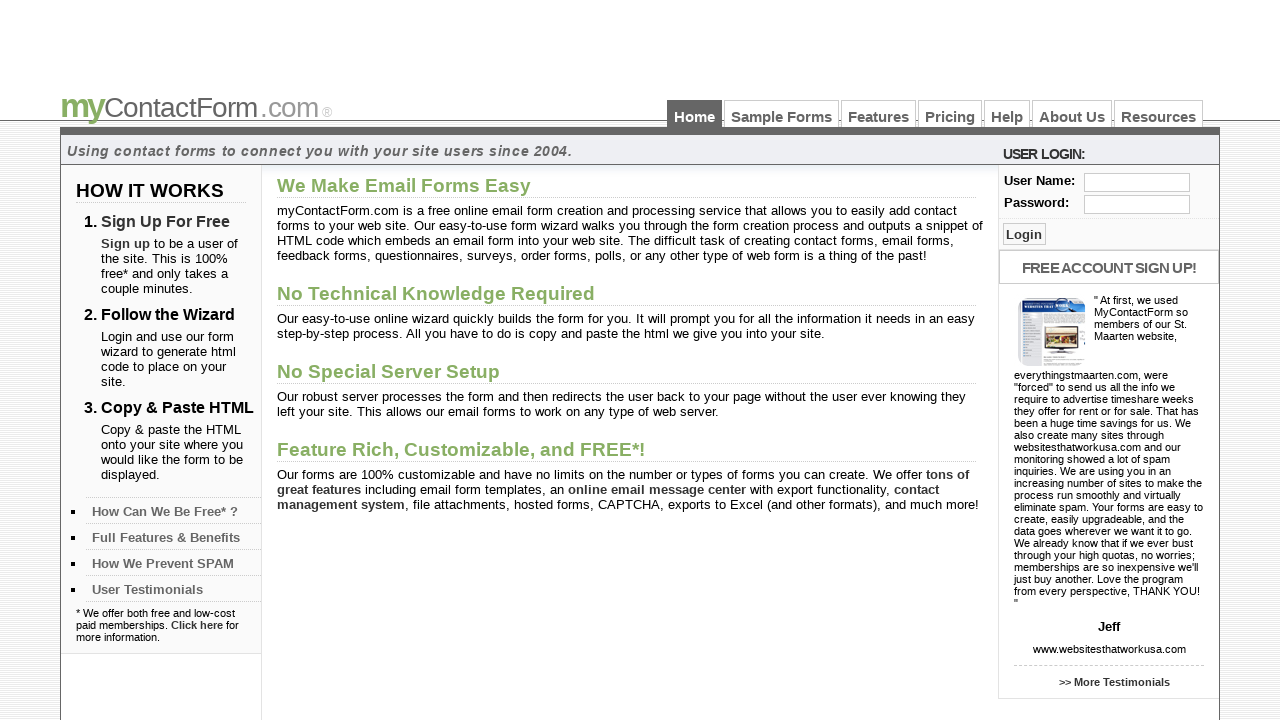

Clicked on Sample Forms link at (782, 114) on text=Sample Forms
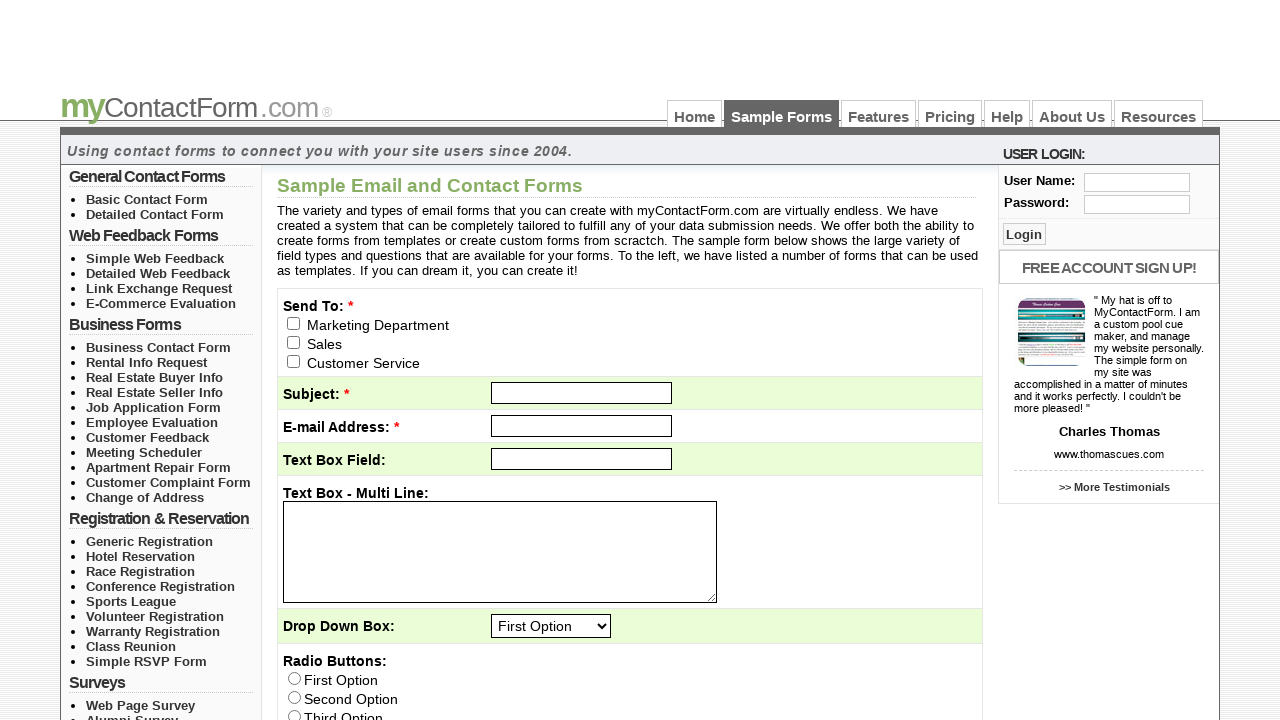

Filled subject field with exact CSS selector match 'Test Subject1' on input[id='subject']
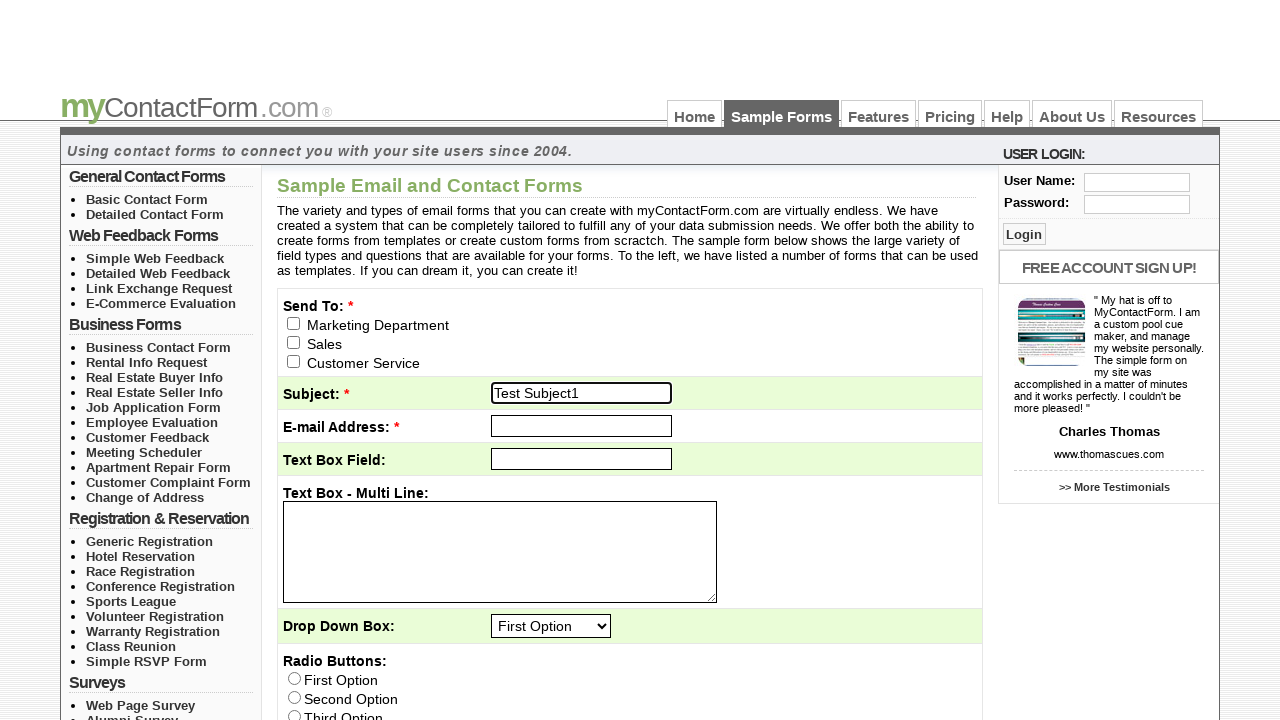

Cleared subject field using exact CSS selector match on input[id='subject']
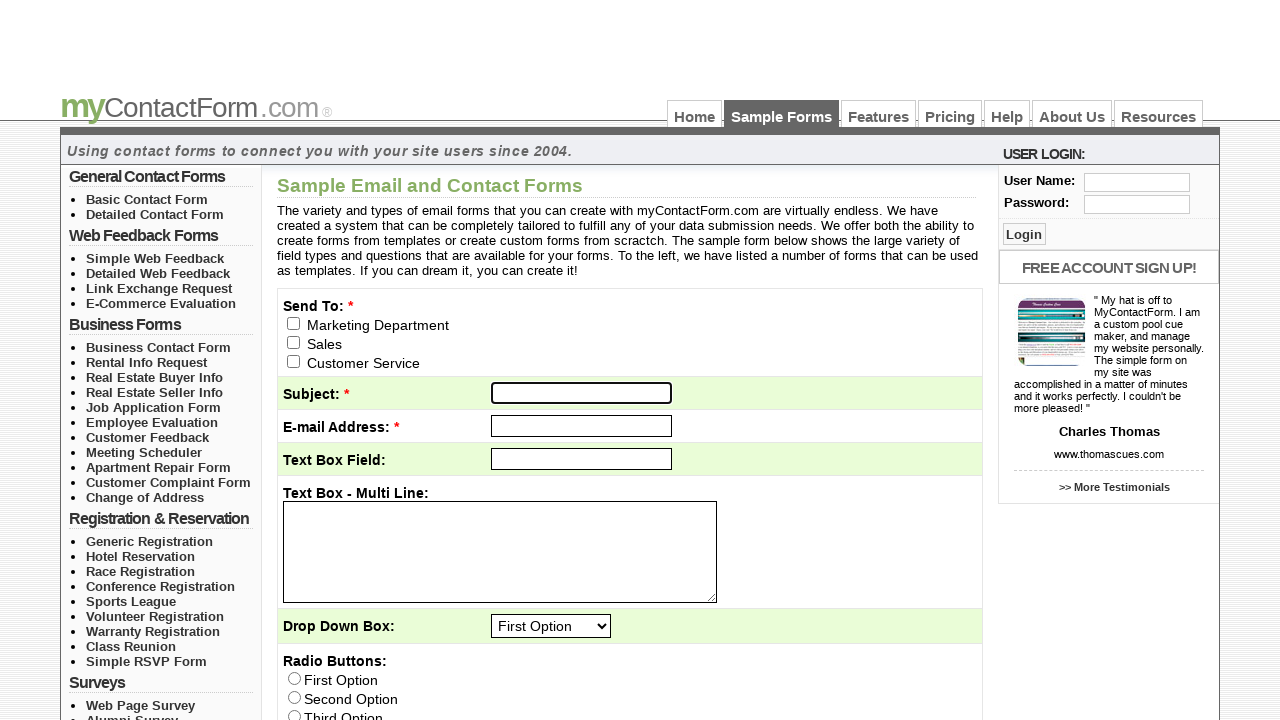

Filled subject field using starts-with CSS selector 'Test Subject2' on input[id^='sub']
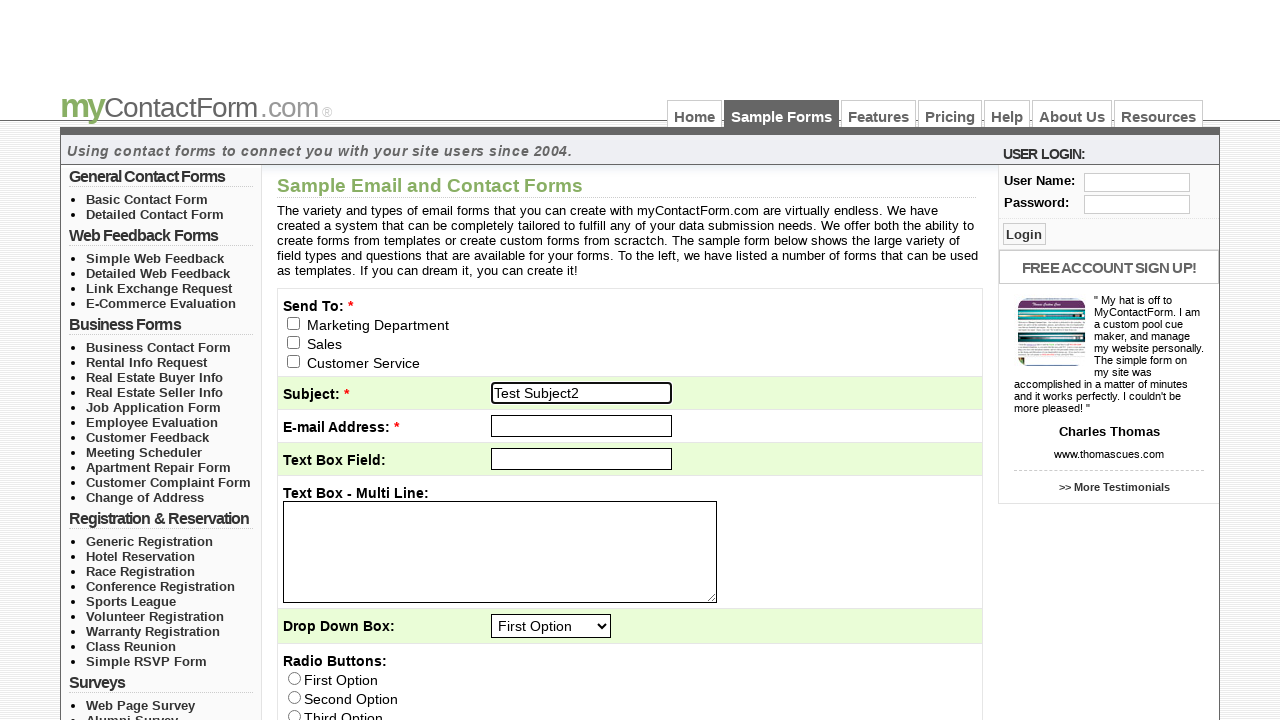

Cleared subject field using ends-with CSS selector on input[id$='ject']
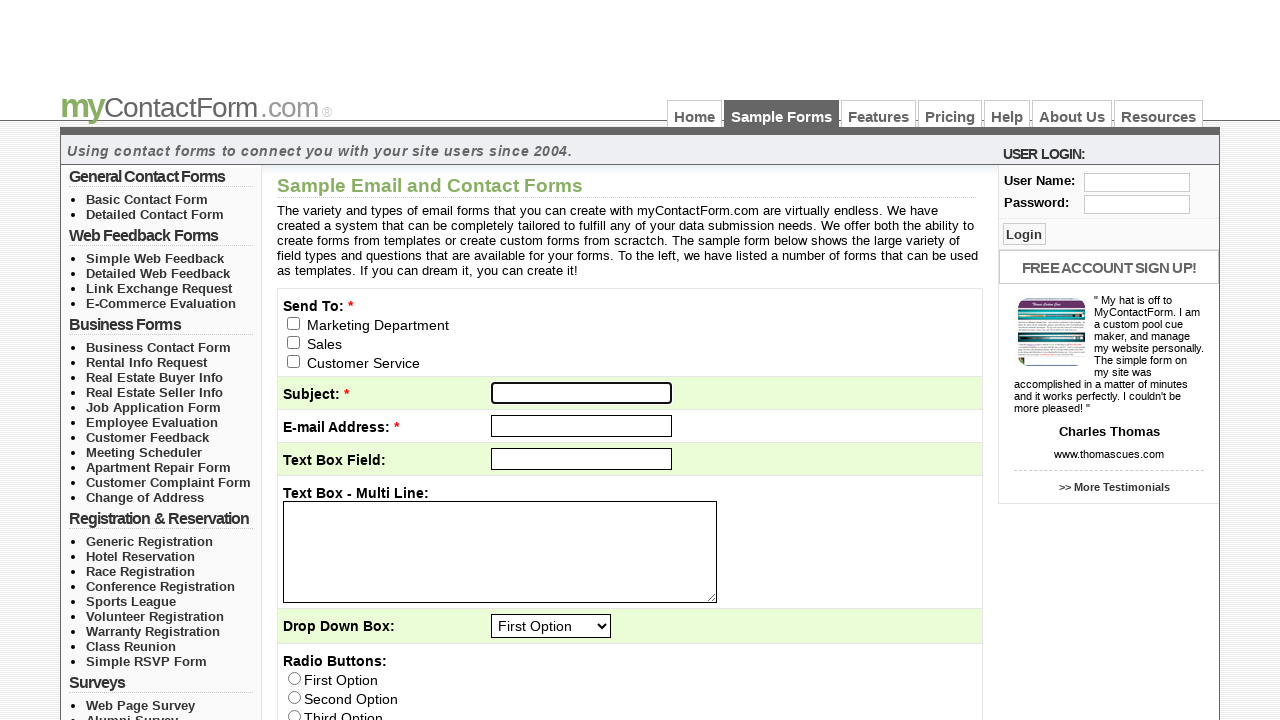

Filled subject field using ends-with CSS selector 'Test Subject3' on input[id$='ject']
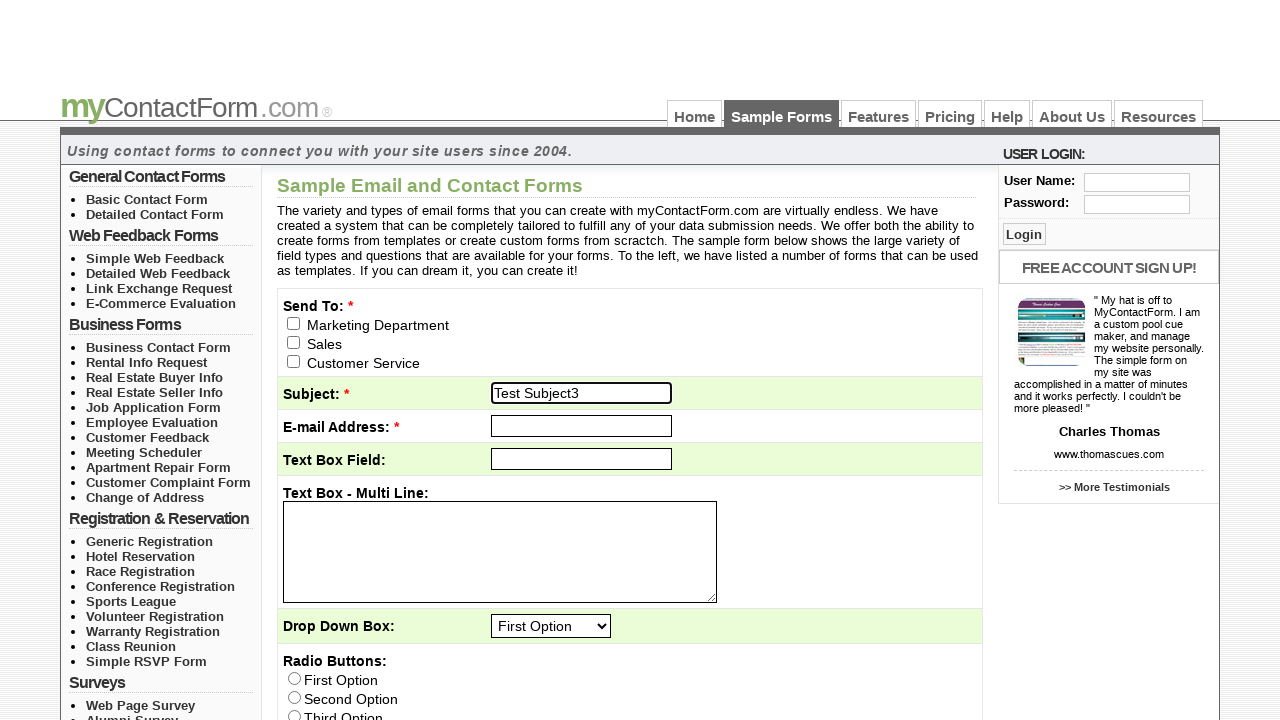

Cleared subject field using ends-with CSS selector on input[id$='ject']
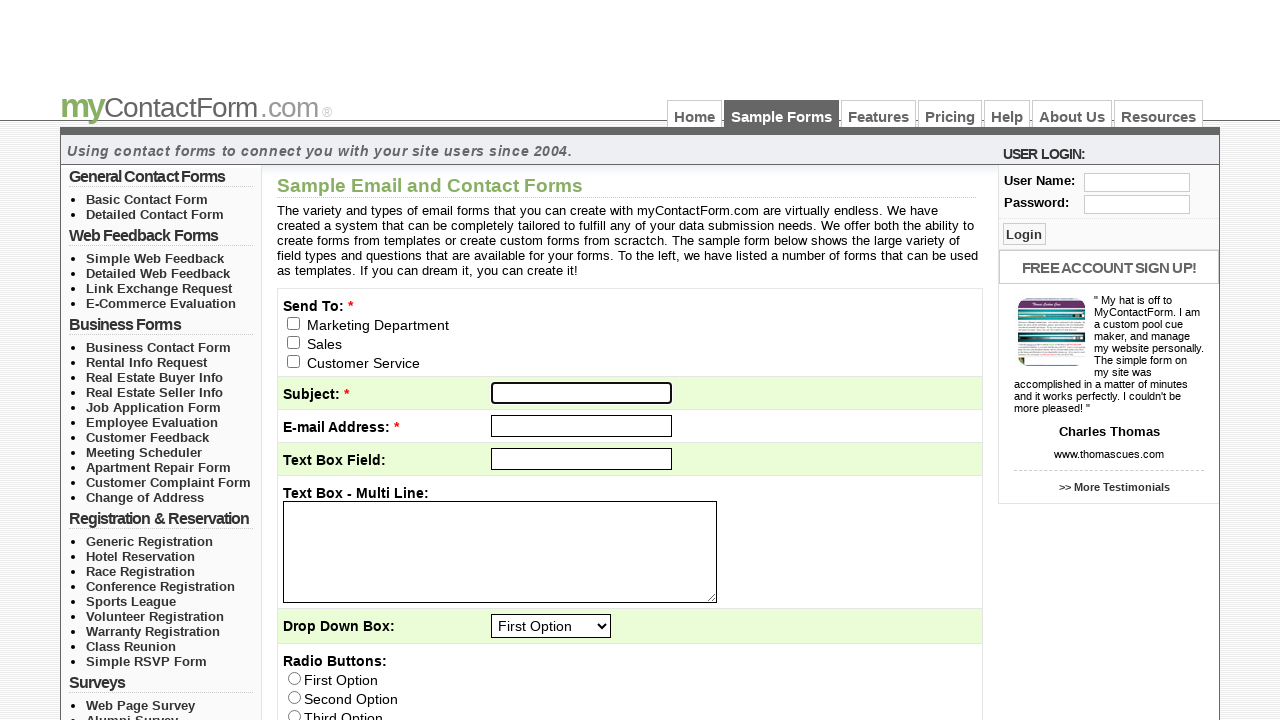

Filled subject field using contains CSS selector 'Test Subject4' on input[id*='jec']
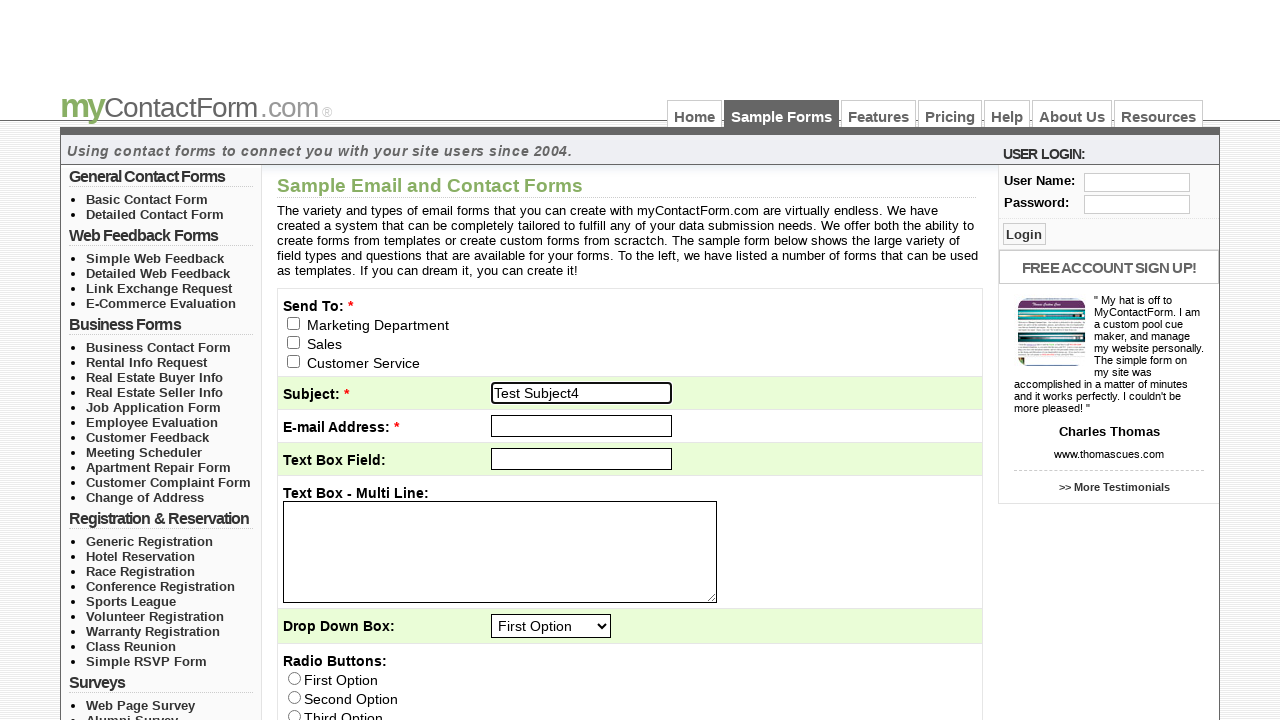

Cleared subject field using contains CSS selector on input[id*='jec']
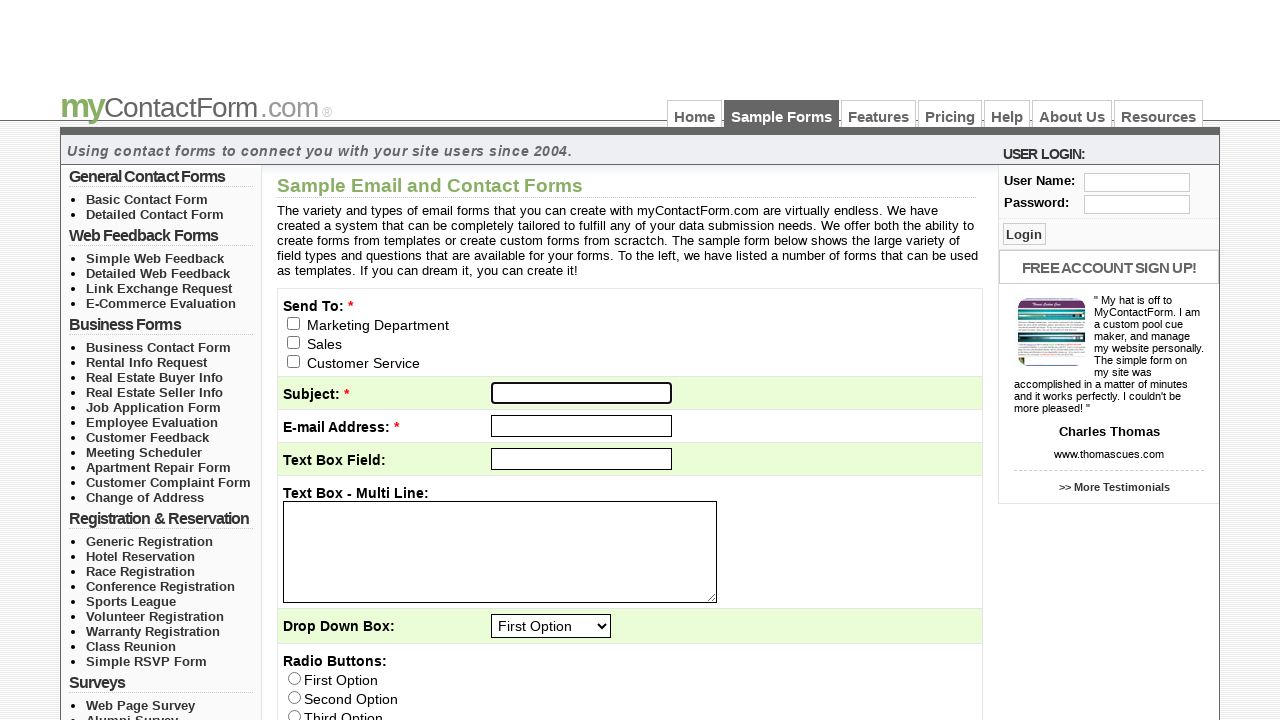

Navigated back to homepage
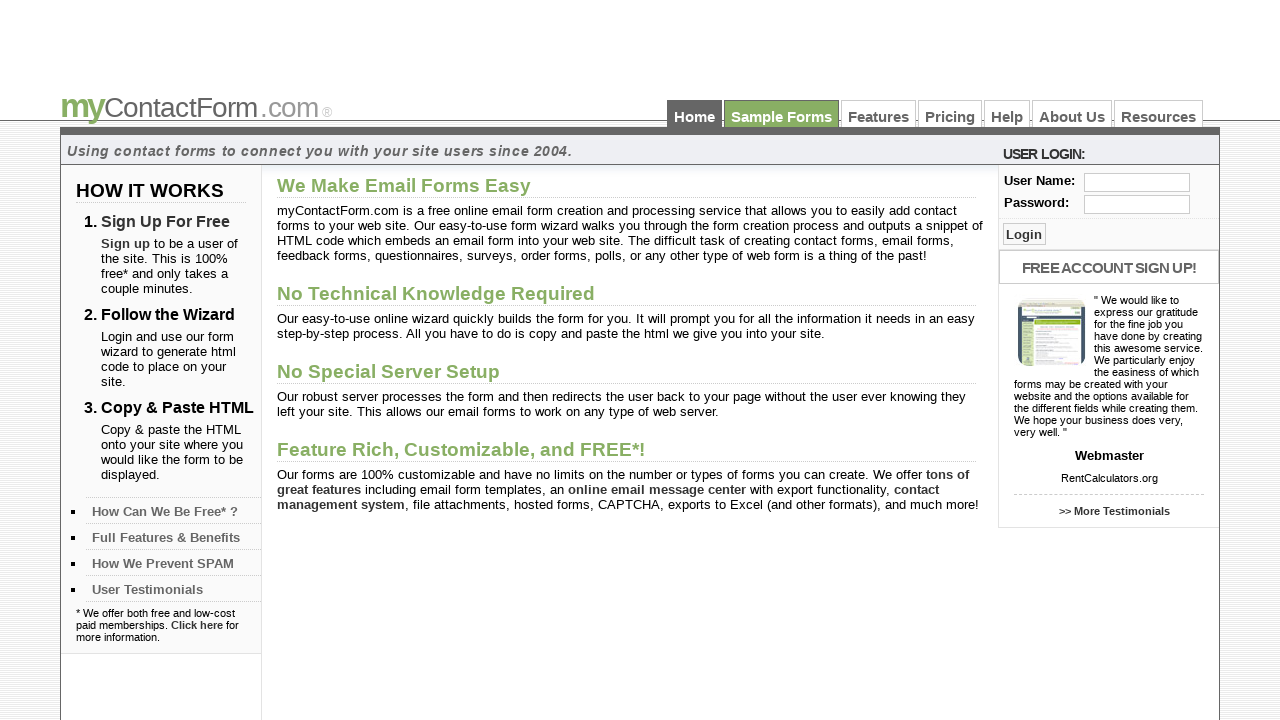

Filled input field using full XPath 'testuser1' on xpath=/html/body/div[3]/div[2]/div/form/fieldset/div/input
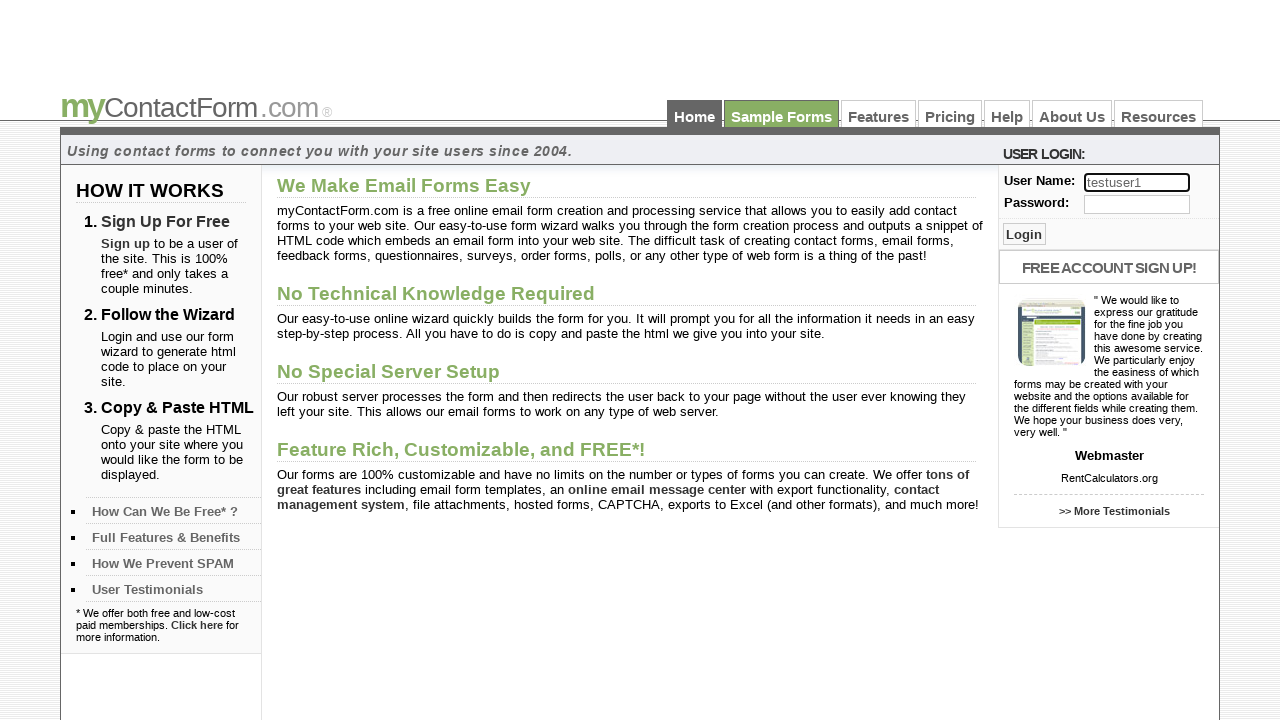

Cleared input field using relative XPath on xpath=//form/fieldset/div/input
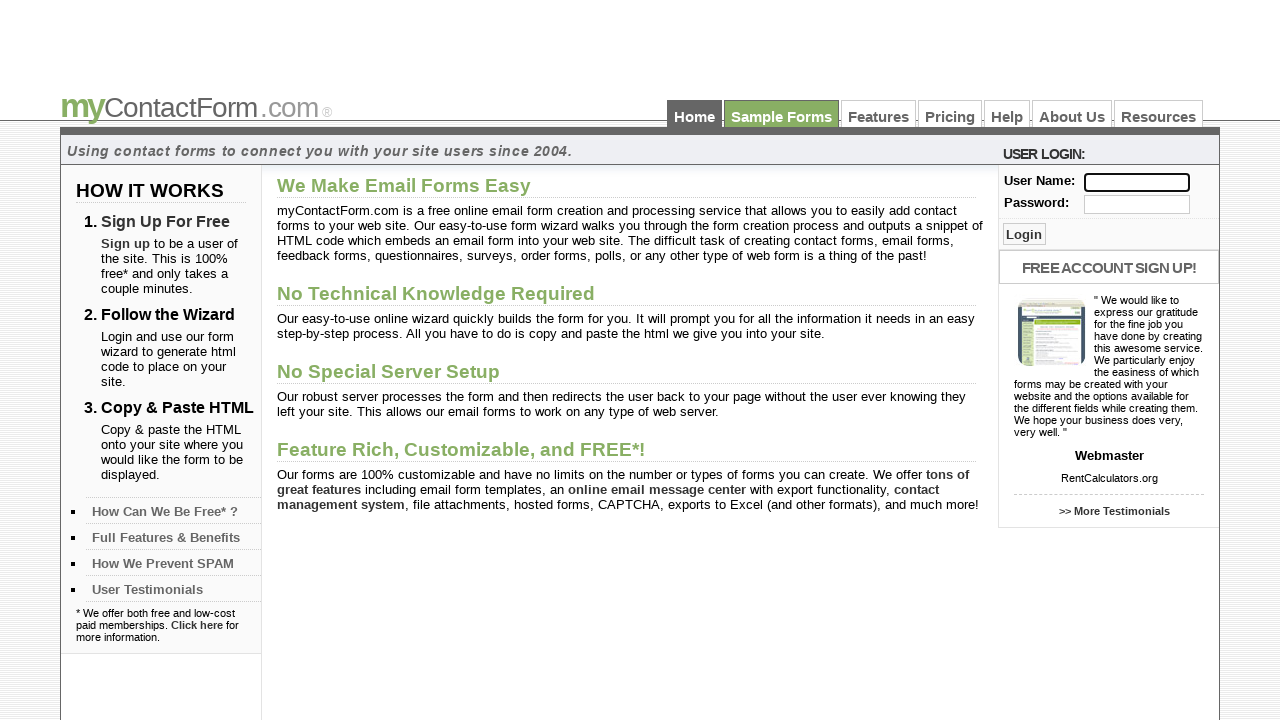

Filled input field using relative XPath 'testuser2' on xpath=//form/fieldset/div/input
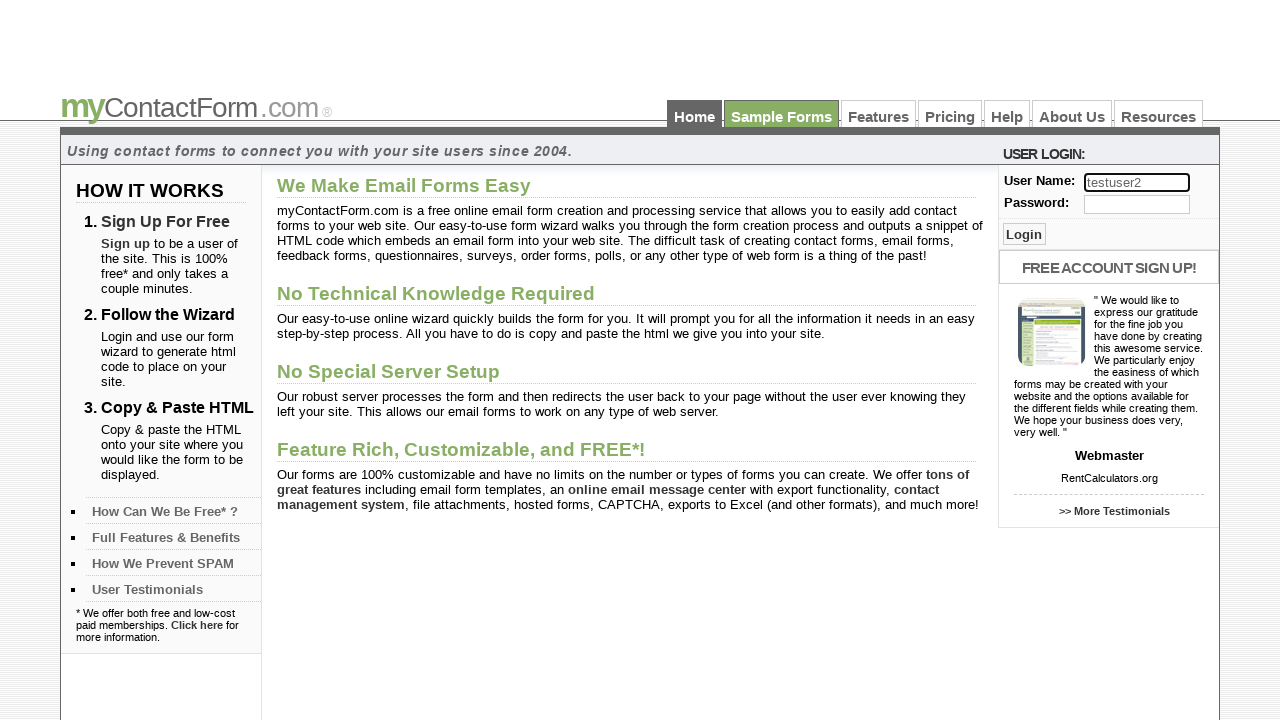

Clicked on Sample Forms link again at (782, 114) on text=Sample Forms
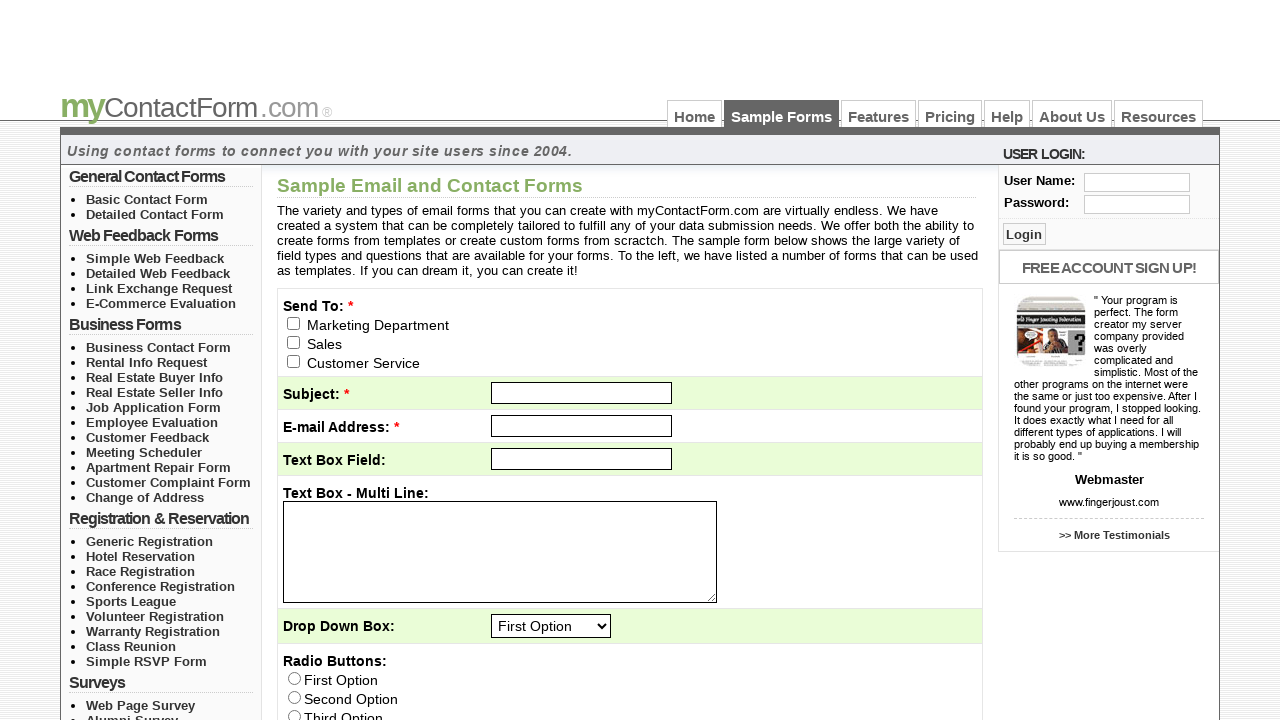

Filled email field using XPath exact attribute match 'testuser1@gmail.com' on xpath=//input[@id='email']
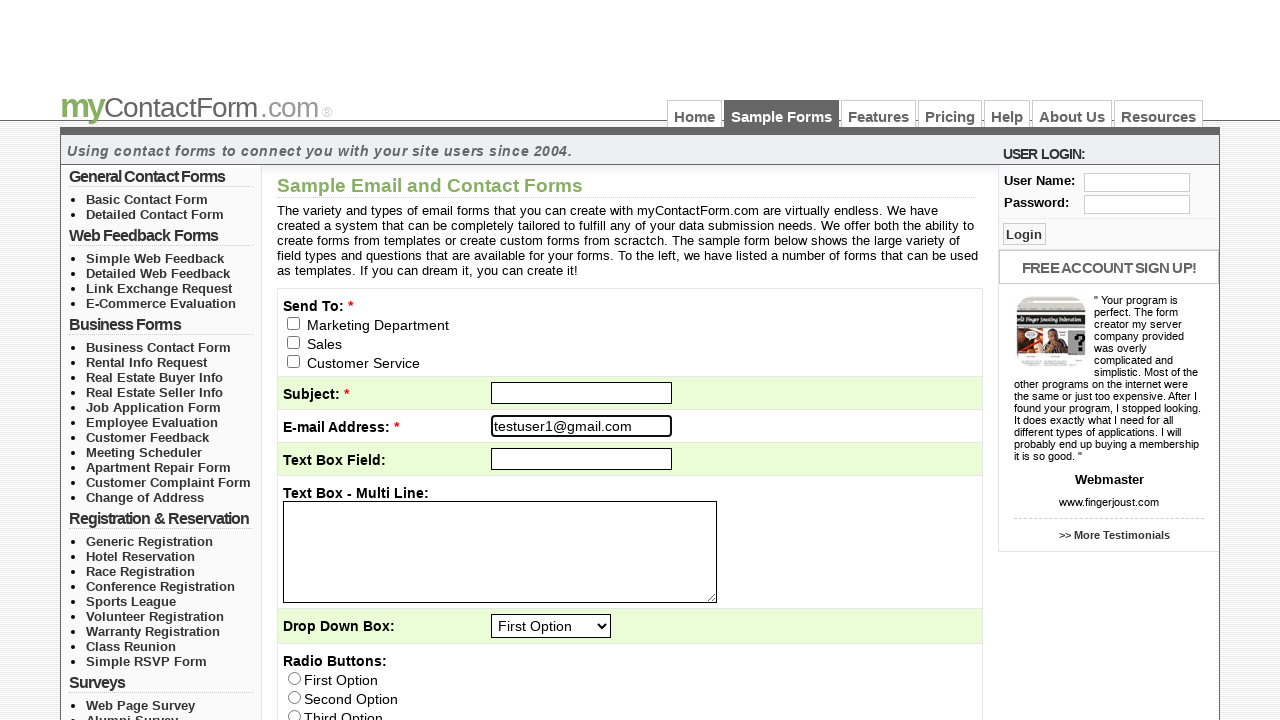

Cleared email field using XPath exact attribute match on xpath=//input[@id='email']
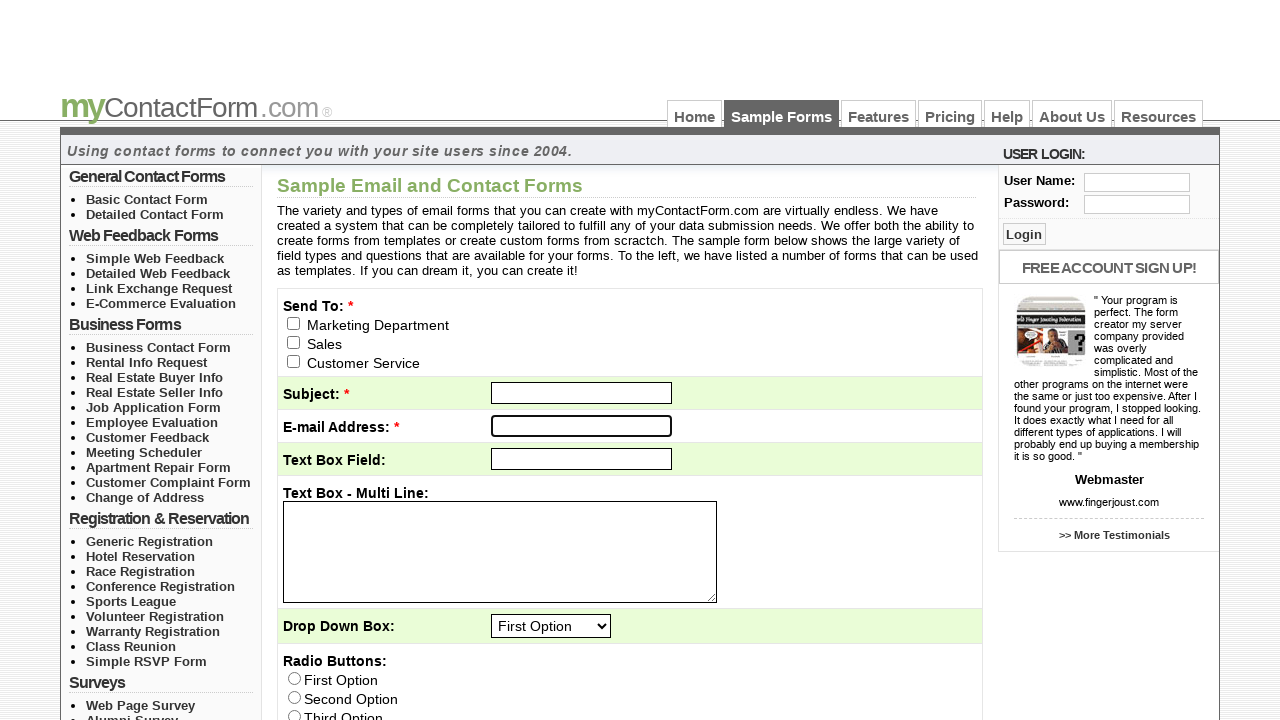

Filled email field using XPath starts-with attribute 'testuser2@gmail.com' on xpath=//input[starts-with(@id,'ema')]
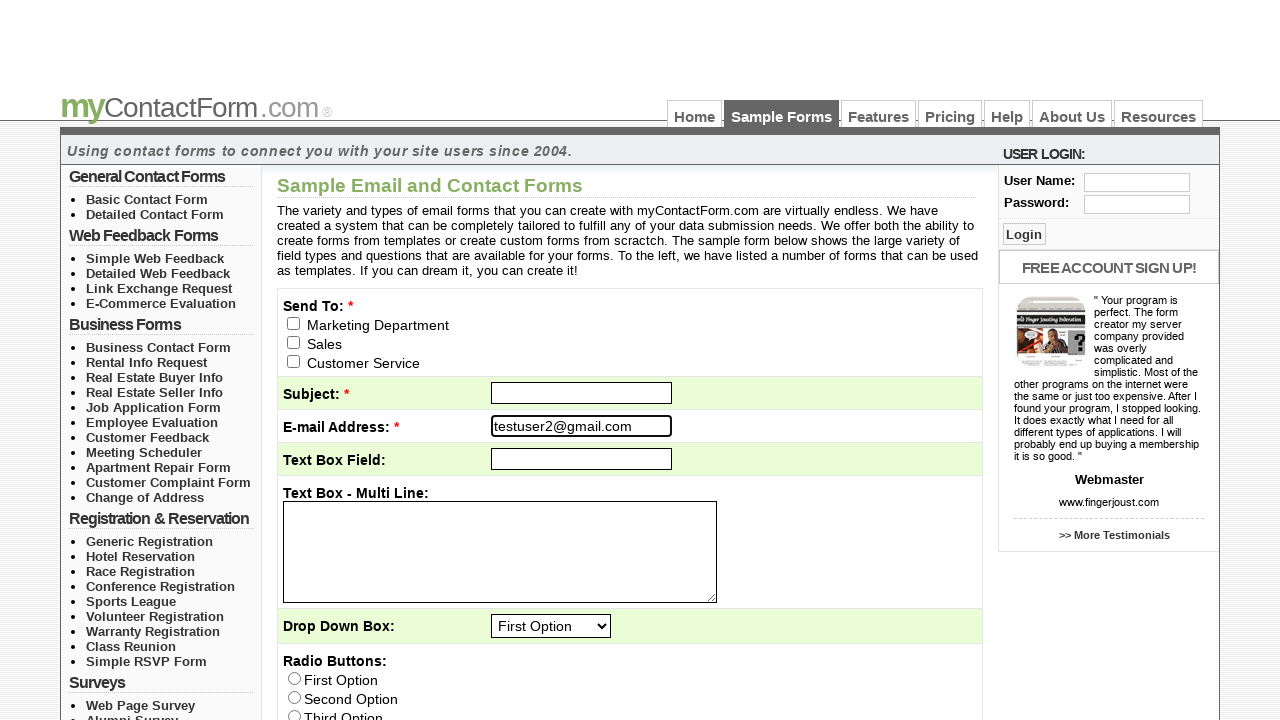

Cleared email field using XPath starts-with attribute on xpath=//input[starts-with(@id,'ema')]
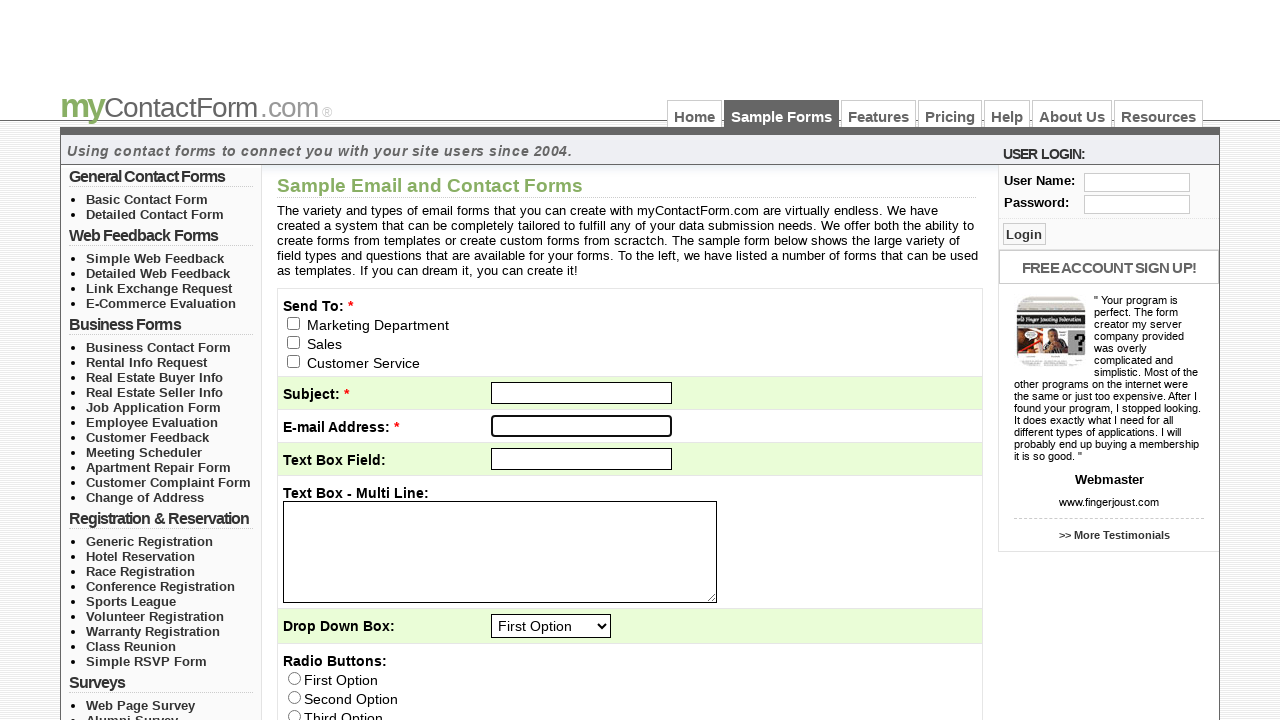

Filled email field using XPath contains attribute 'testuser3@gmail.com' on xpath=//input[contains(@id,'mail')]
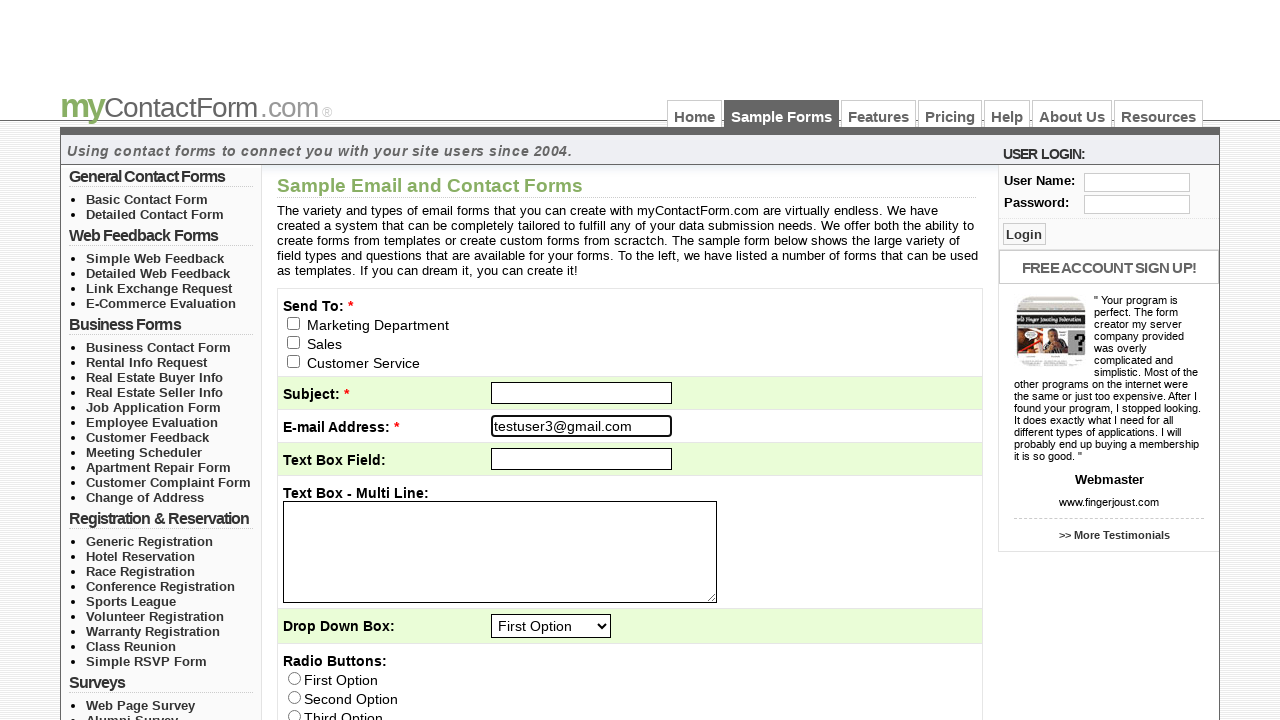

Cleared email field using XPath contains attribute on xpath=//input[contains(@id,'mail')]
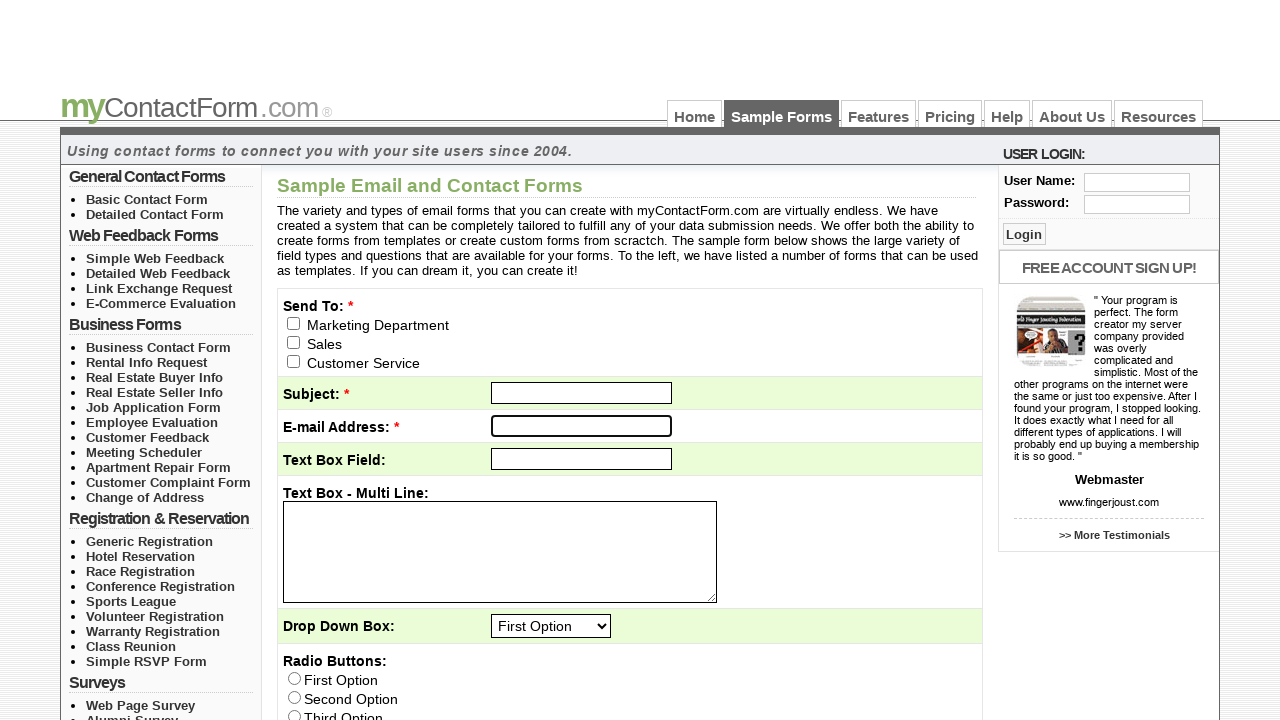

Filled field using XPath AND condition 'Test Text1' on xpath=//input[@id='q1' and @name='q1']
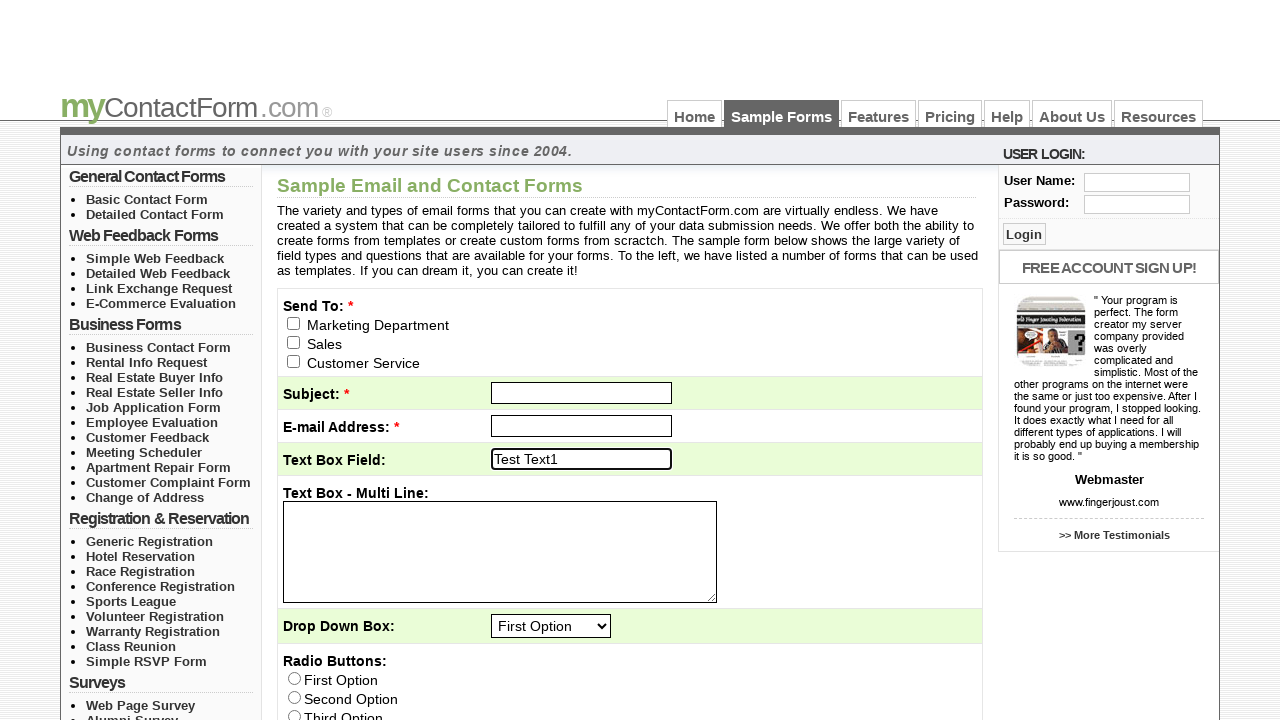

Cleared field using XPath AND condition on xpath=//input[@id='q1' and @name='q1']
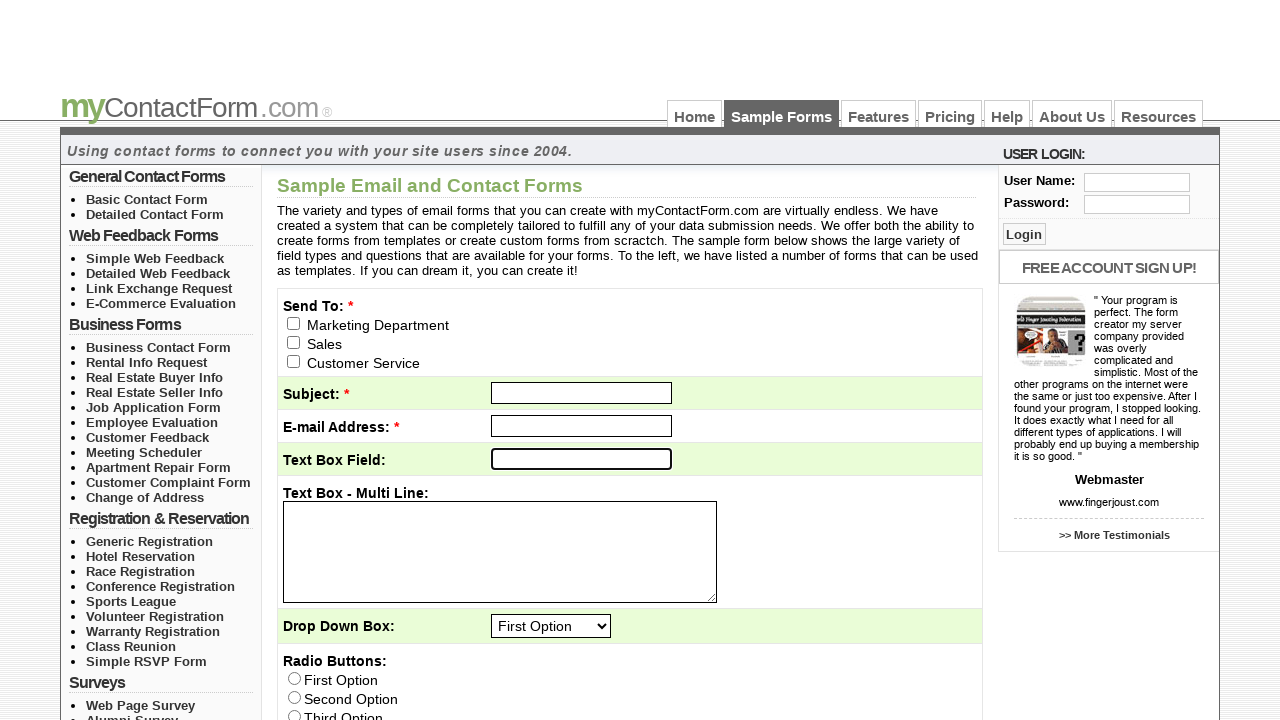

Filled field using XPath OR condition 'Test Text2' on xpath=//input[@id='q1' or @name='q231']
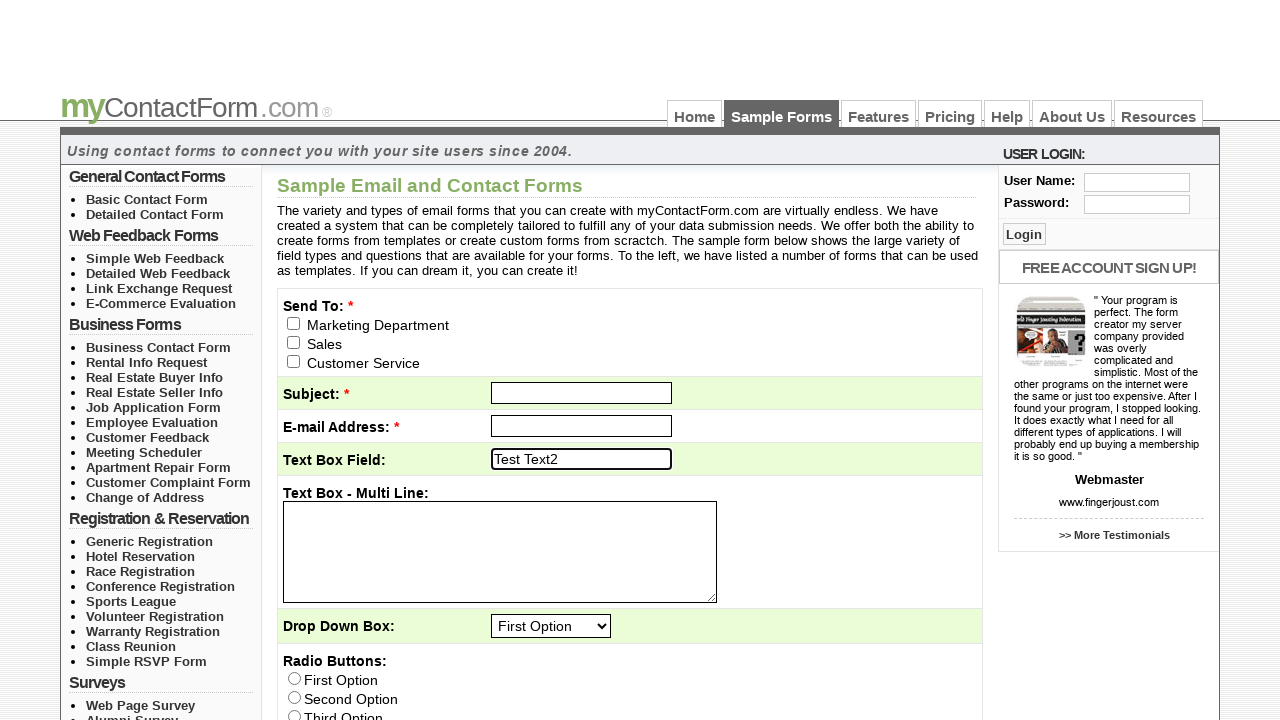

Cleared field using XPath OR condition on xpath=//input[@id='q1' or @name='q2341']
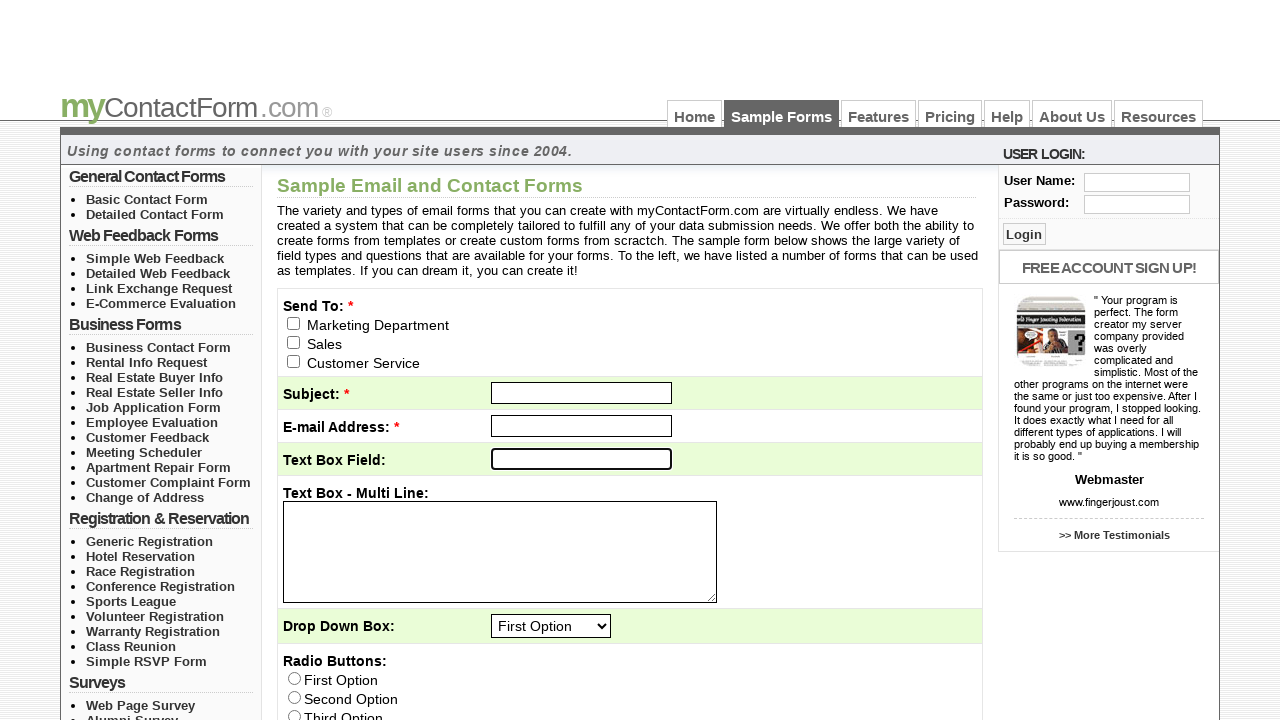

Filled field using XPath union operator 'Test Text3' on xpath=//input[@id='q1']|//input[@name='qe1']
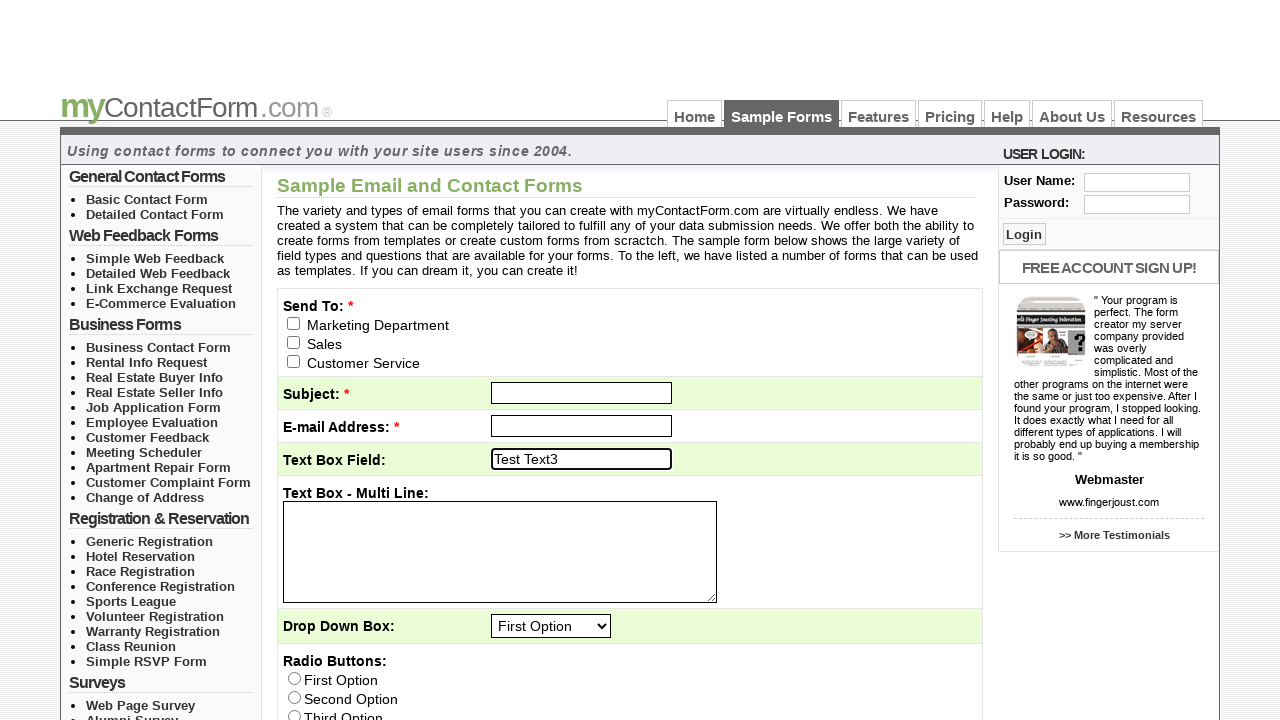

Cleared field using XPath union operator on xpath=//input[@id='q1']|//input[@name='q1123']
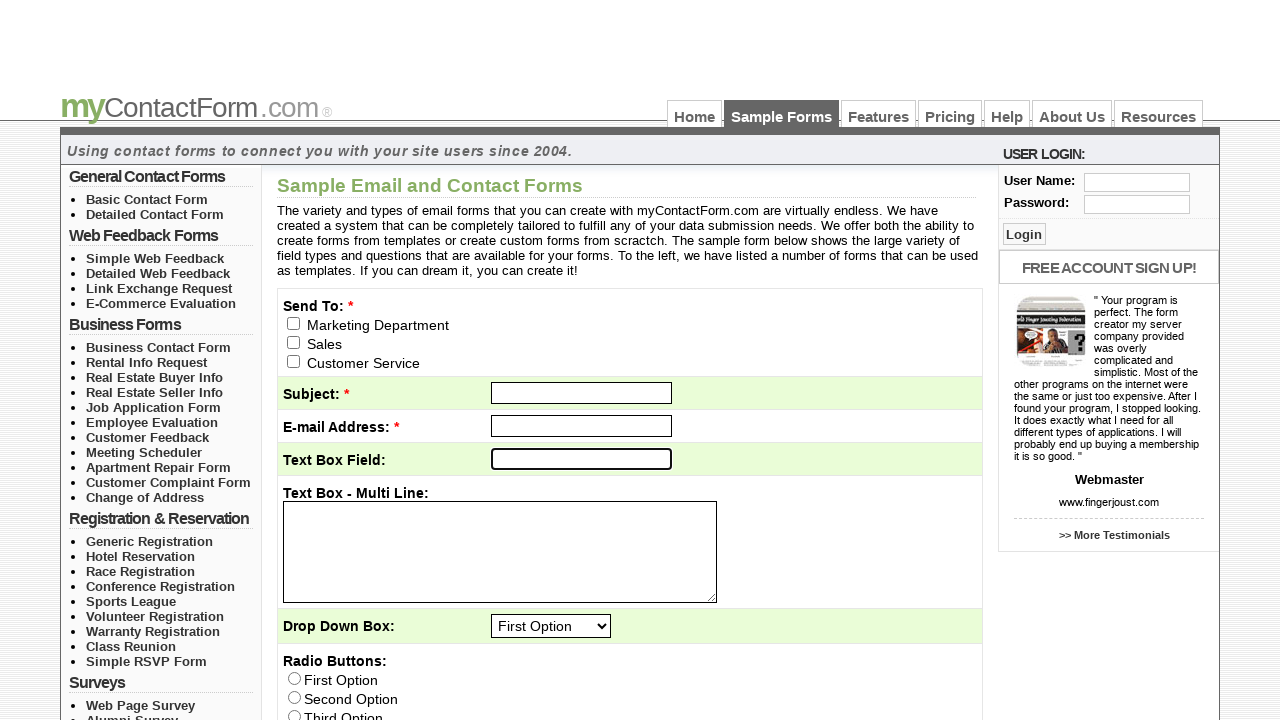

Located email label using XPath contains text
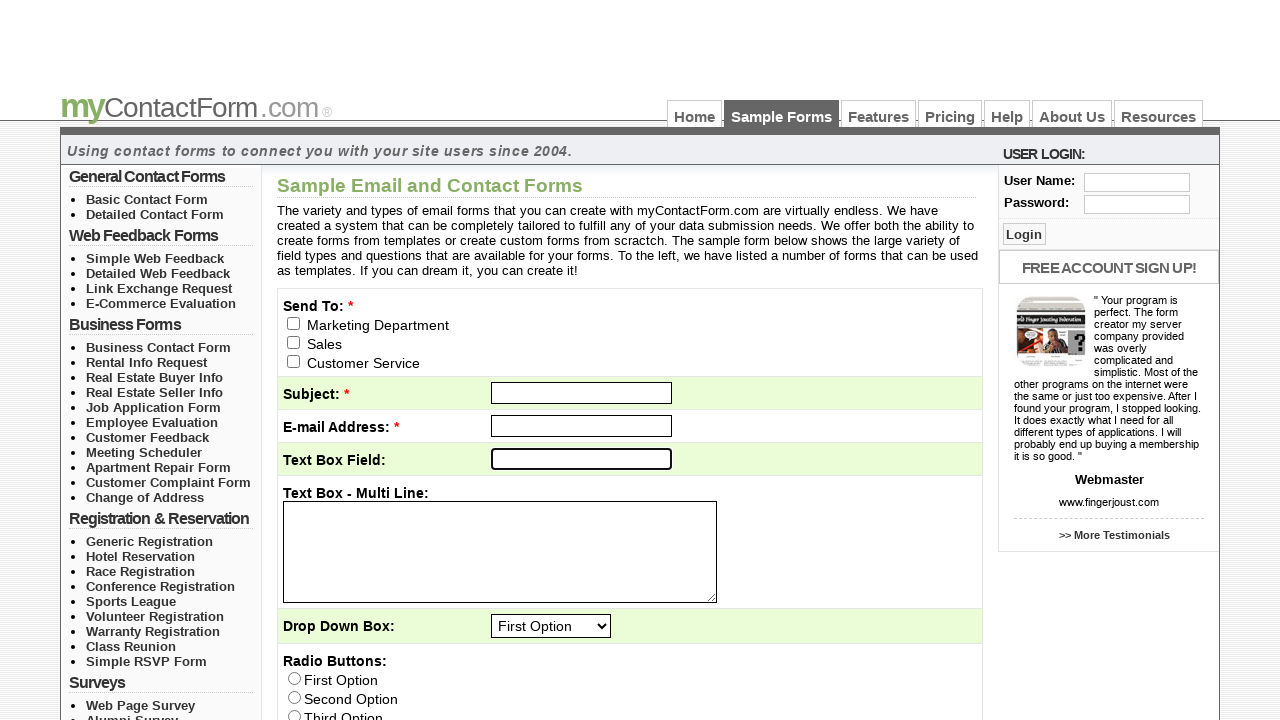

Verified email label is visible
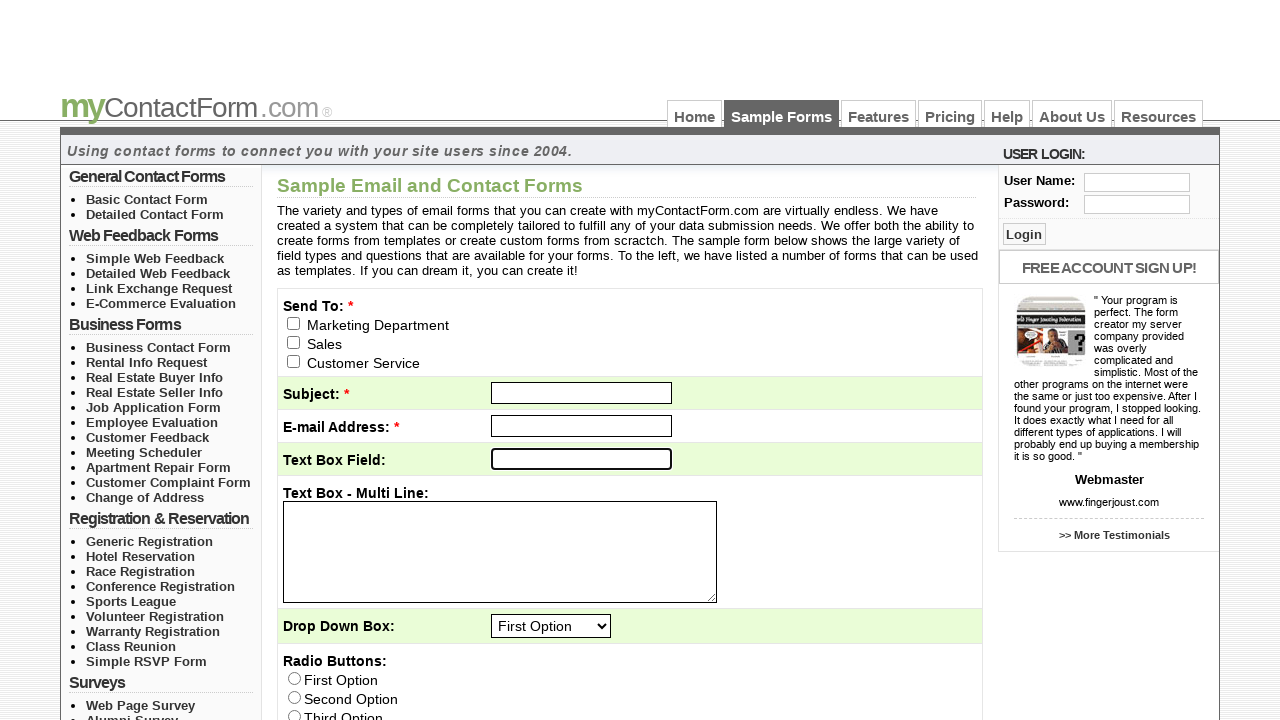

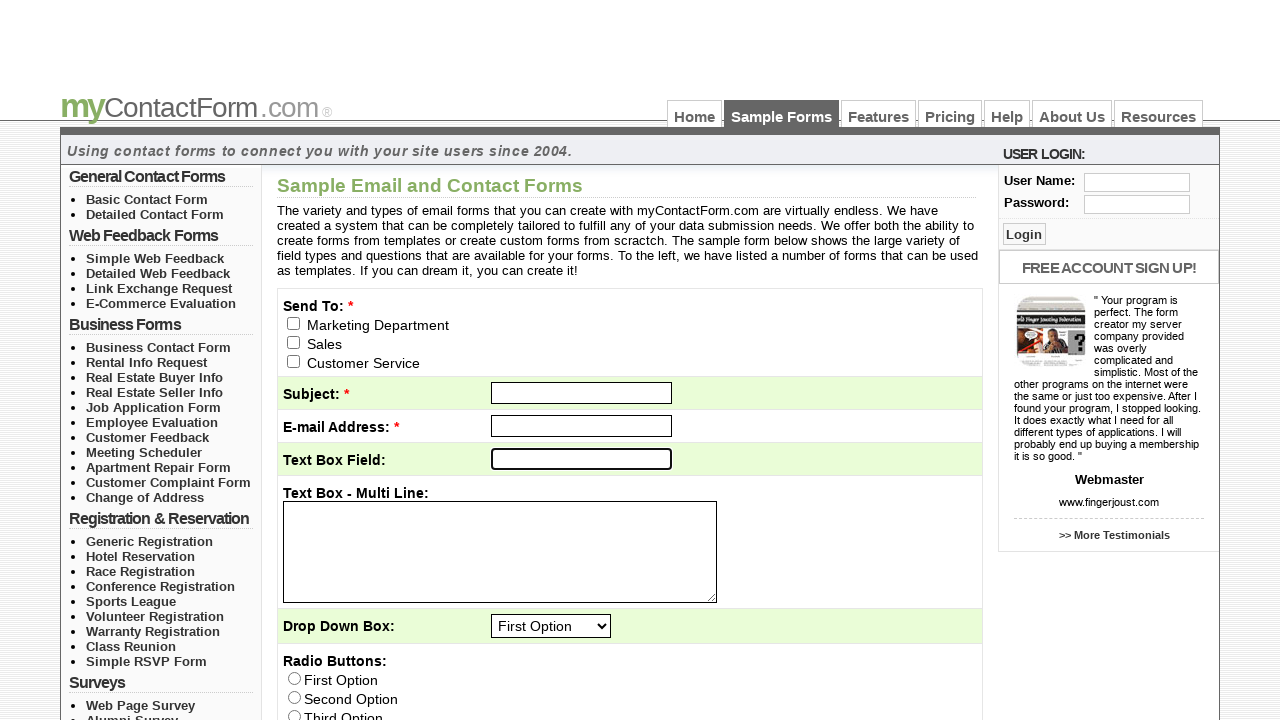